Tests keyboard key press detection by sending various special keys to an input field and verifying the displayed result

Starting URL: https://the-internet.herokuapp.com/key_presses

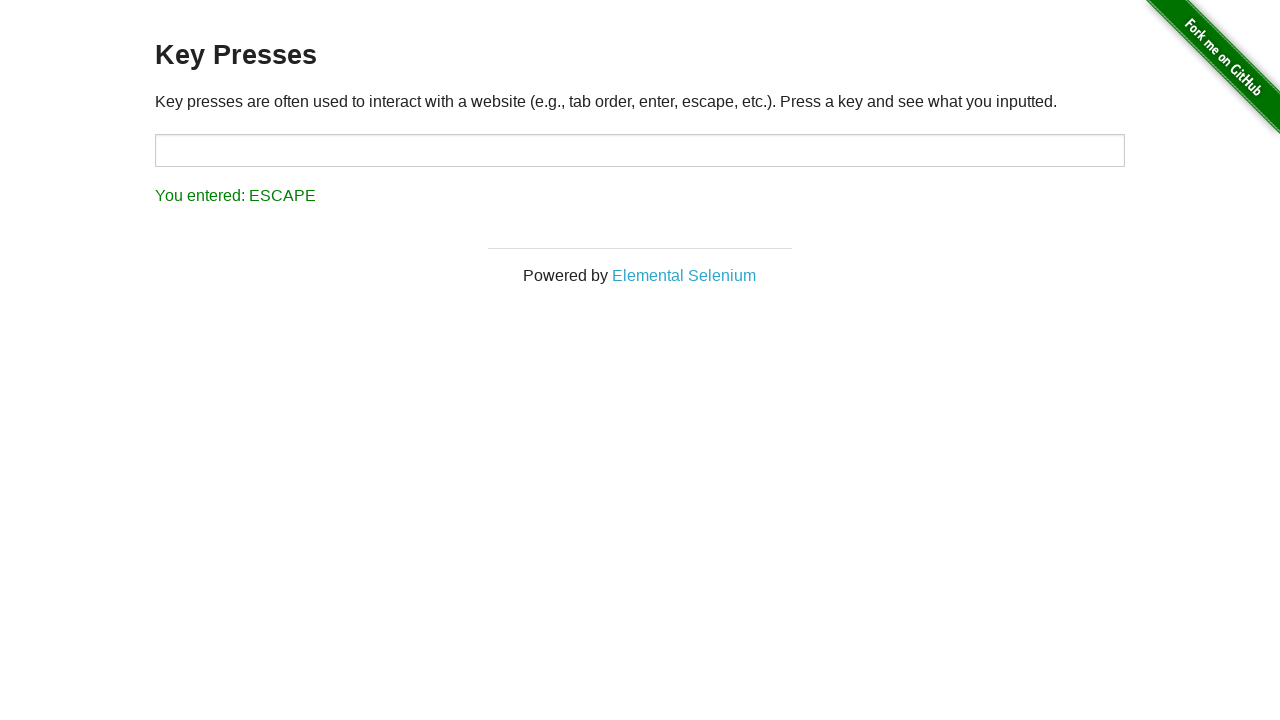

Navigated to keyboard key press test page
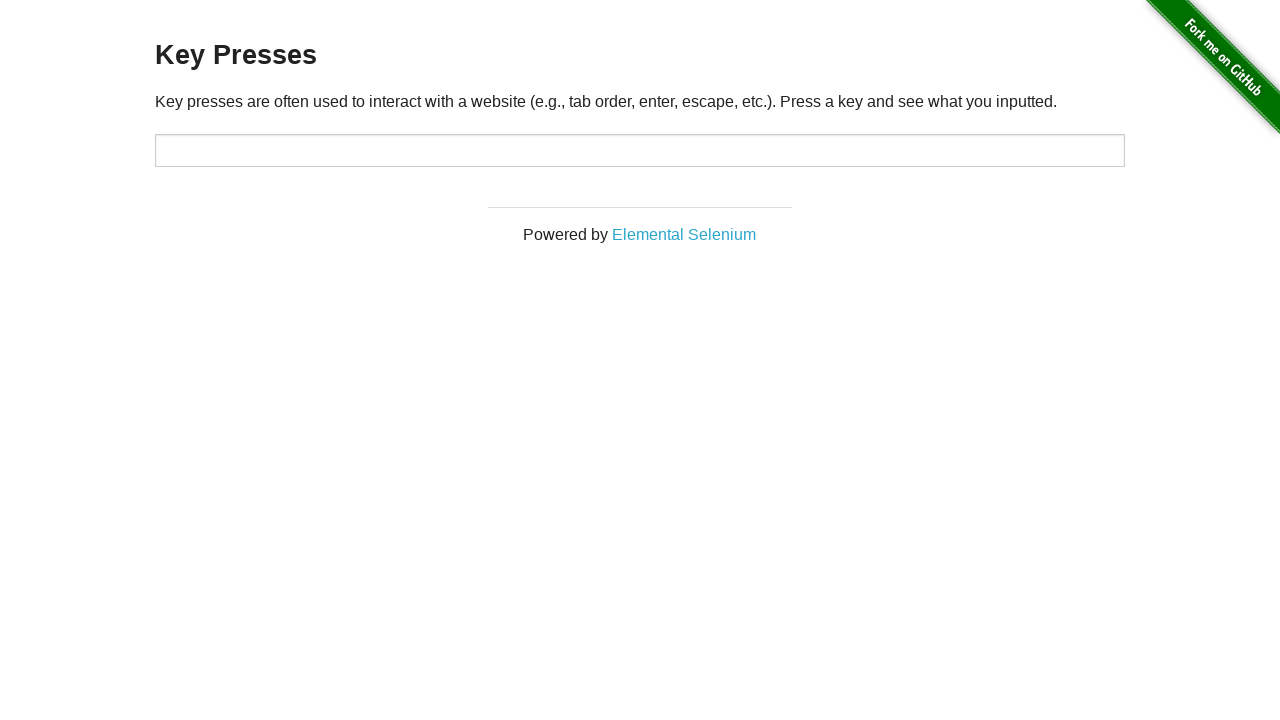

Located the input field for keyboard testing
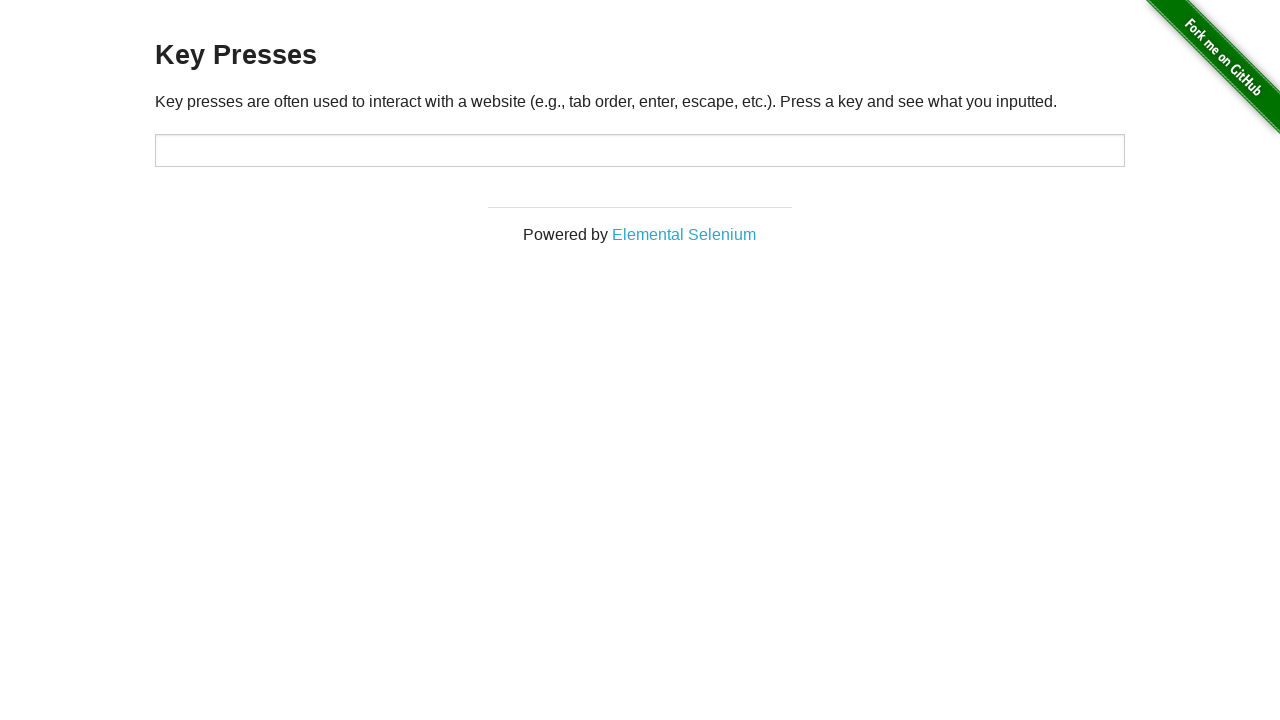

Pressed ArrowDown key on #target
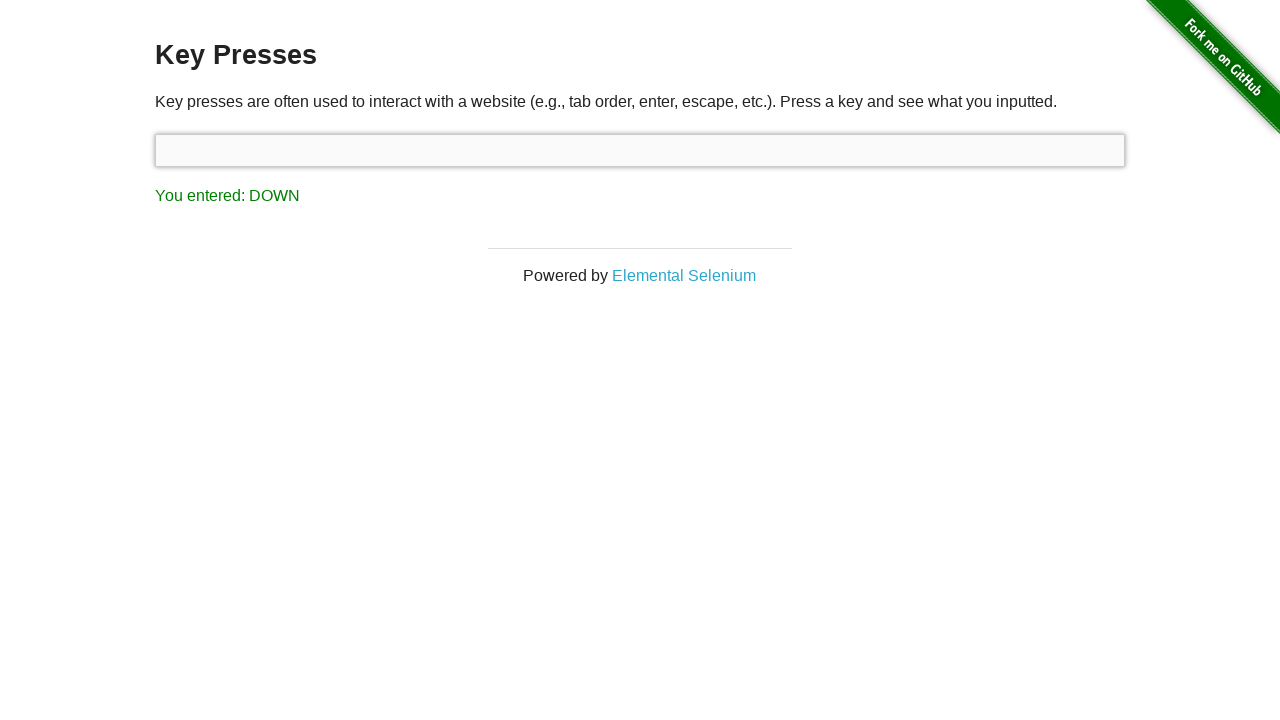

Retrieved result text after ArrowDown key press
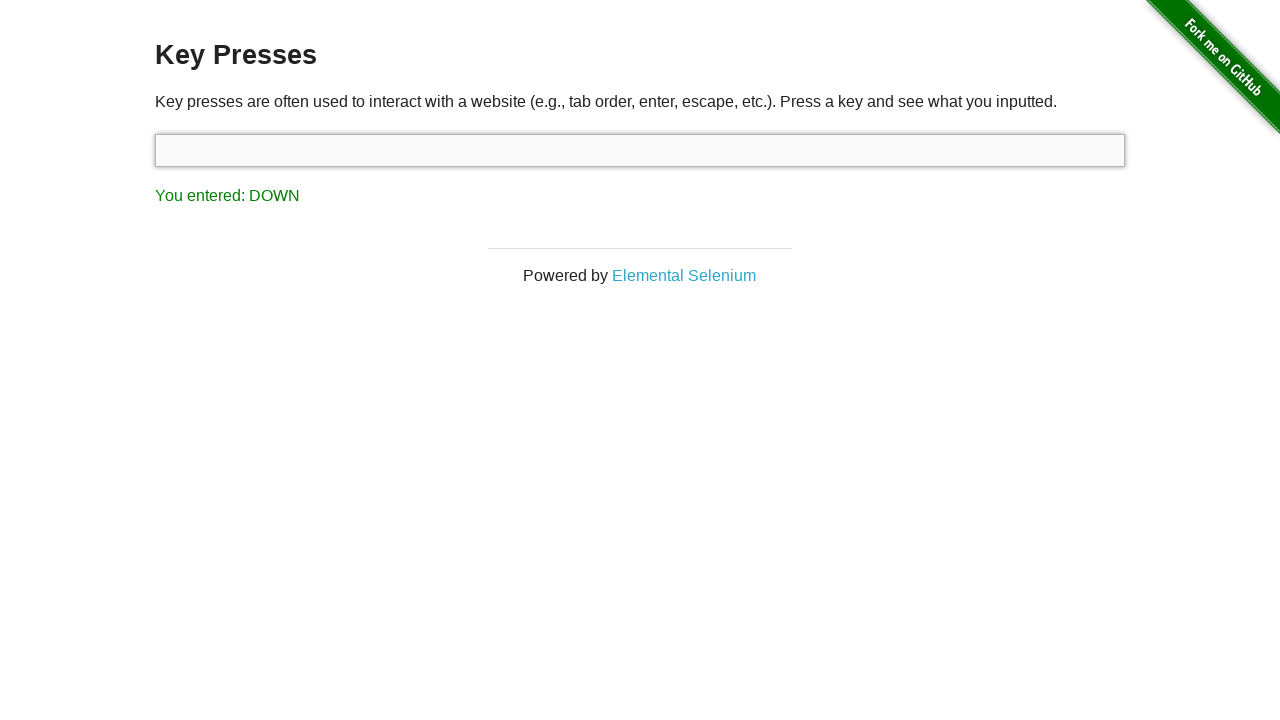

Verified ArrowDown key press result displays 'You entered: DOWN'
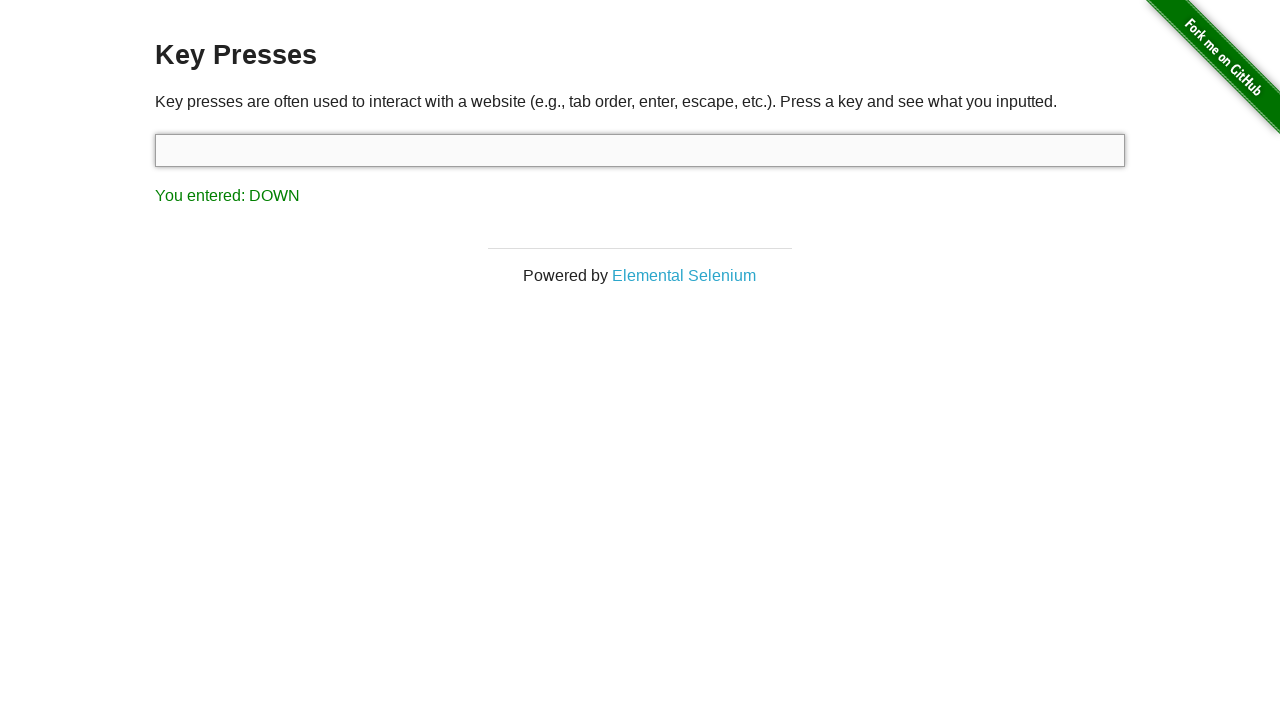

Pressed Escape key on #target
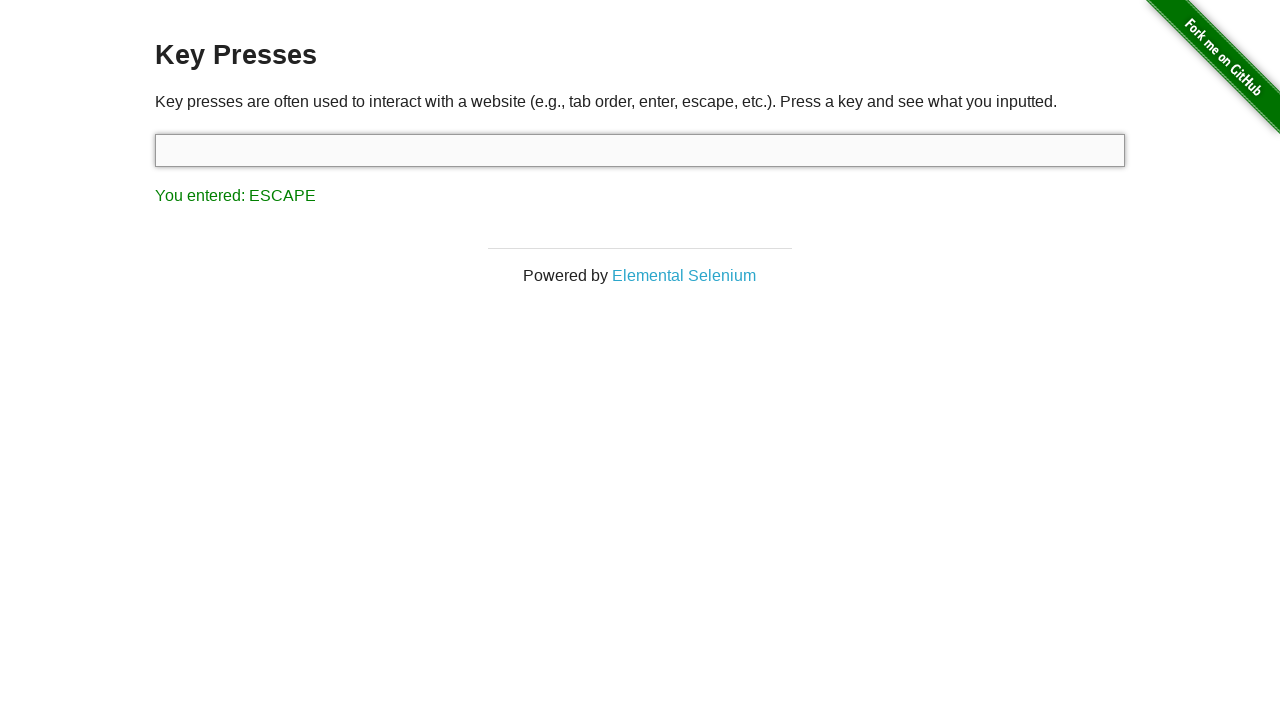

Retrieved result text after Escape key press
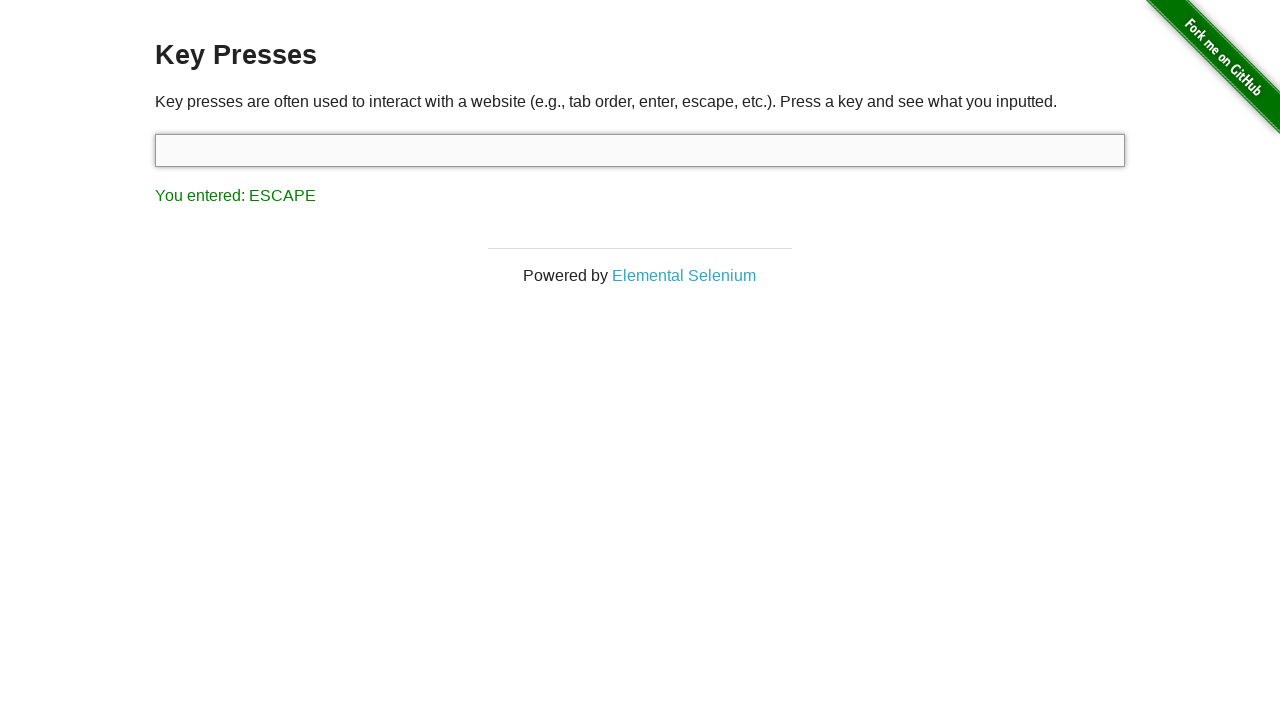

Verified Escape key press result displays 'You entered: ESCAPE'
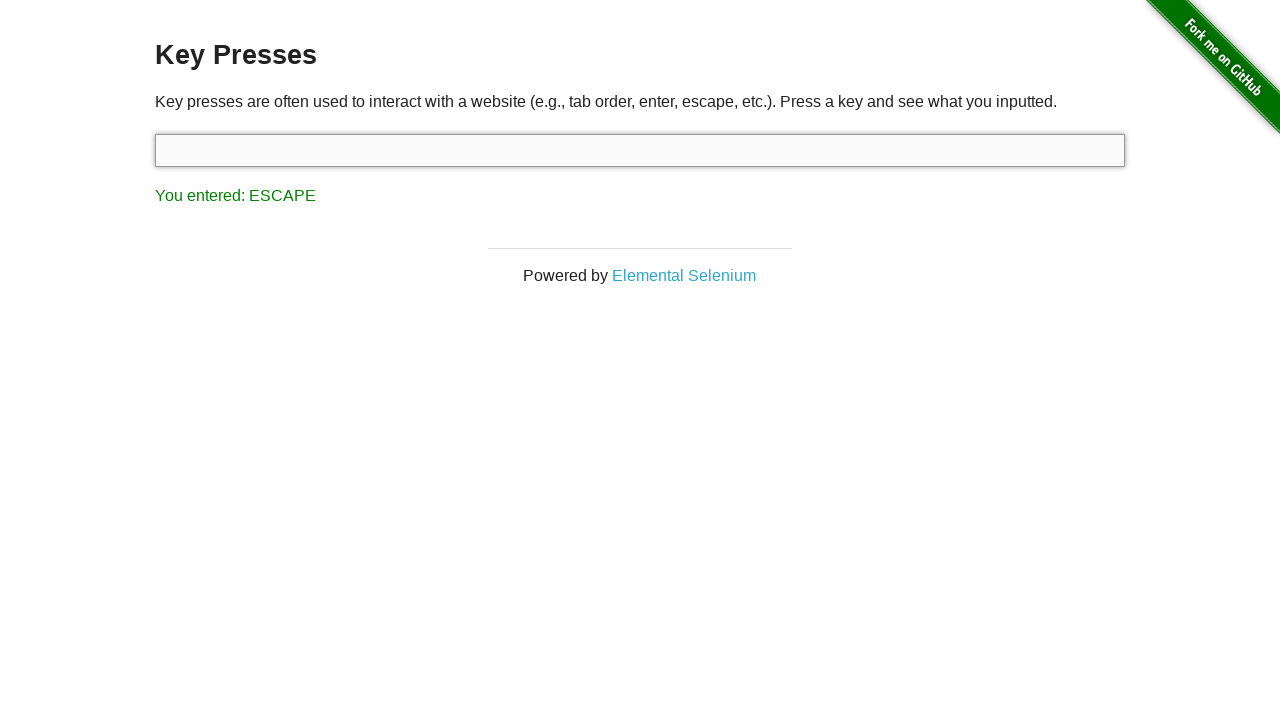

Pressed Backspace key on #target
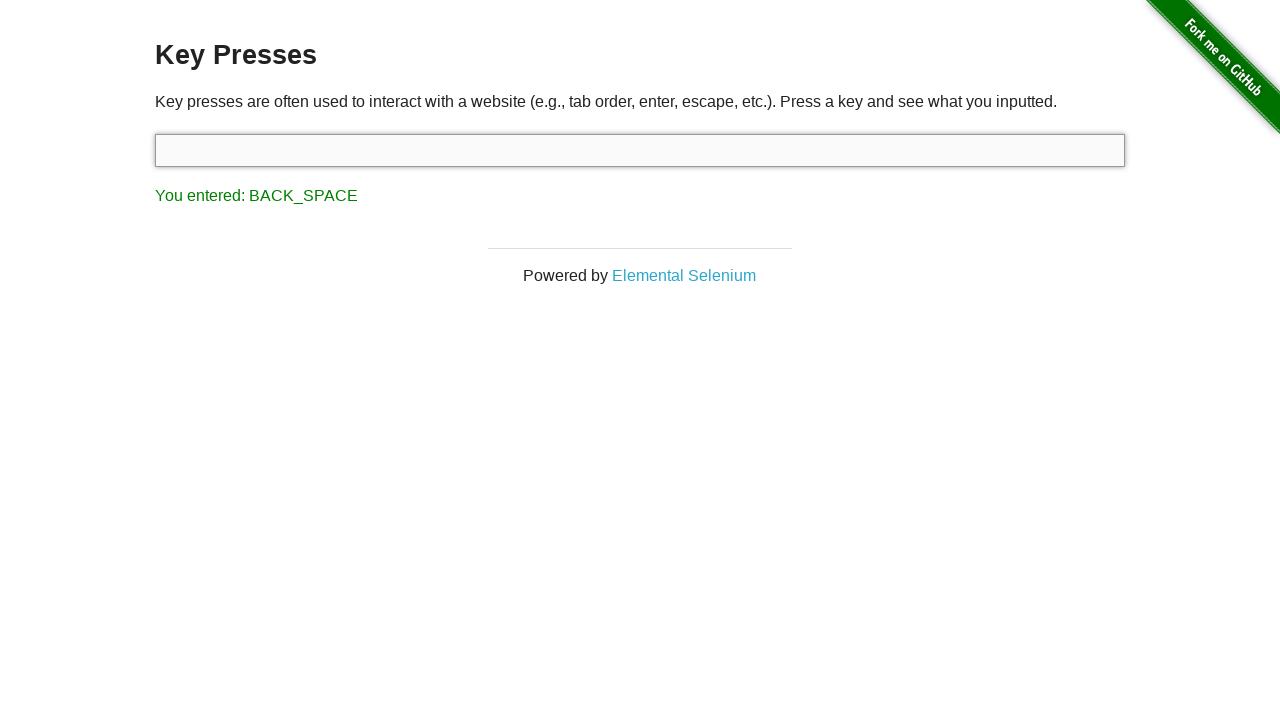

Retrieved result text after Backspace key press
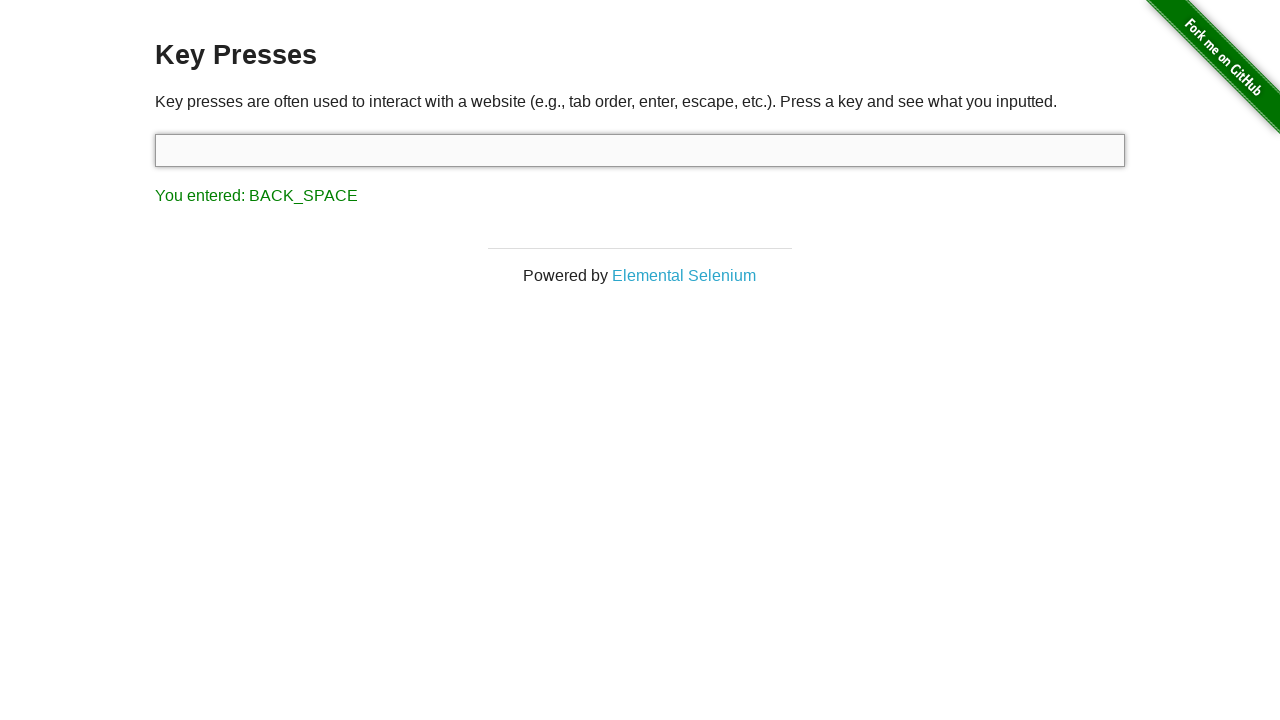

Verified Backspace key press result displays 'You entered: BACK_SPACE'
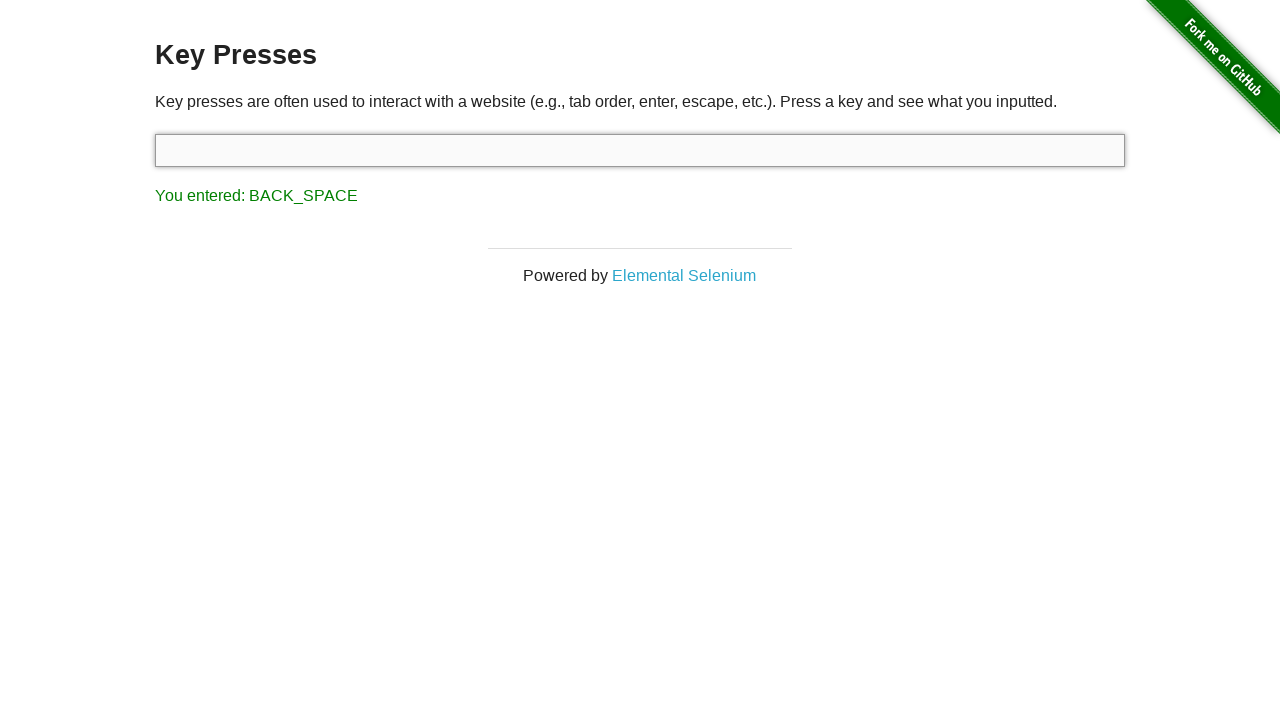

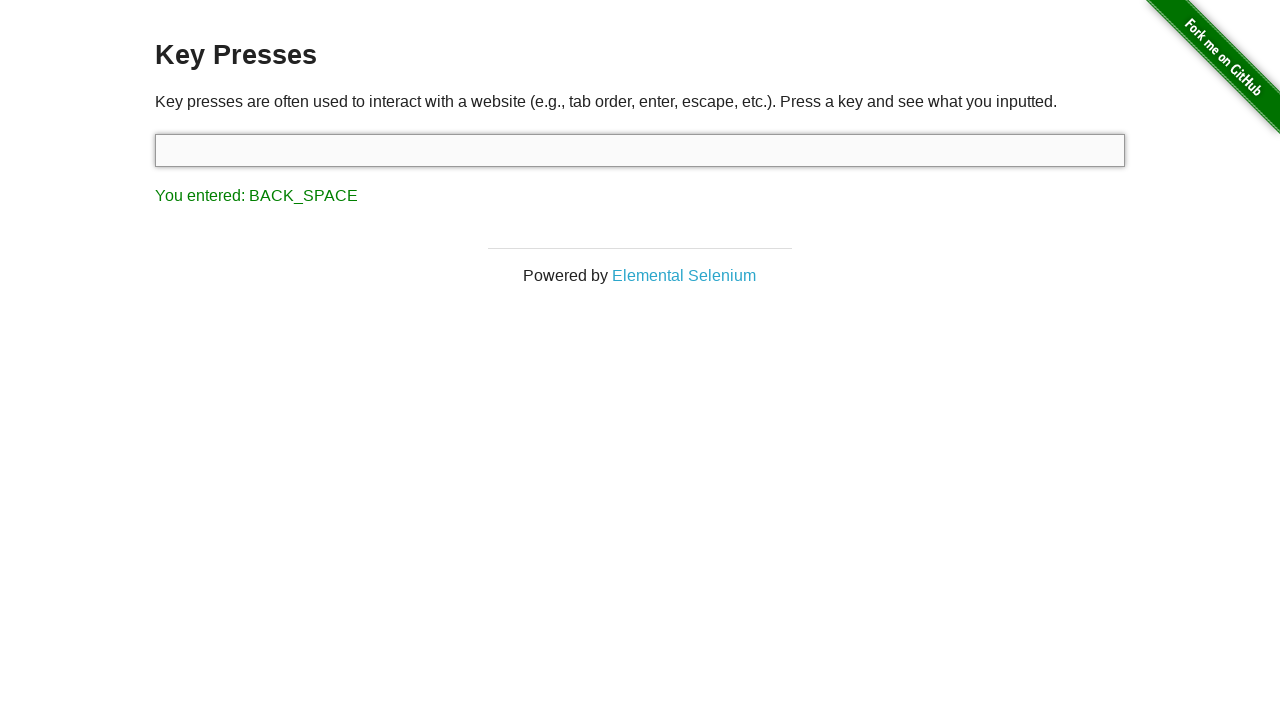